Tests the Dynamic Controls page by clicking the Enable button and verifying that the input element becomes enabled, then checking that a success message appears.

Starting URL: https://the-internet.herokuapp.com/

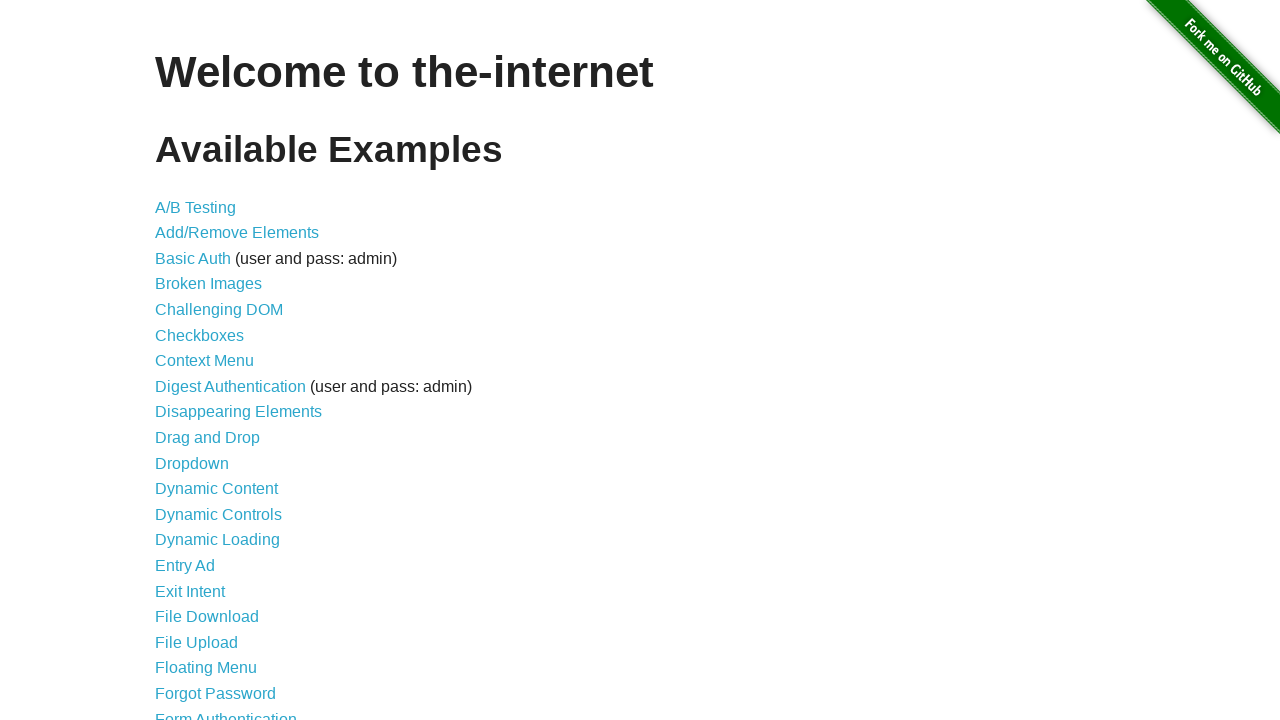

Clicked on the 'Dynamic Controls' link at (218, 514) on text=Dynamic Controls
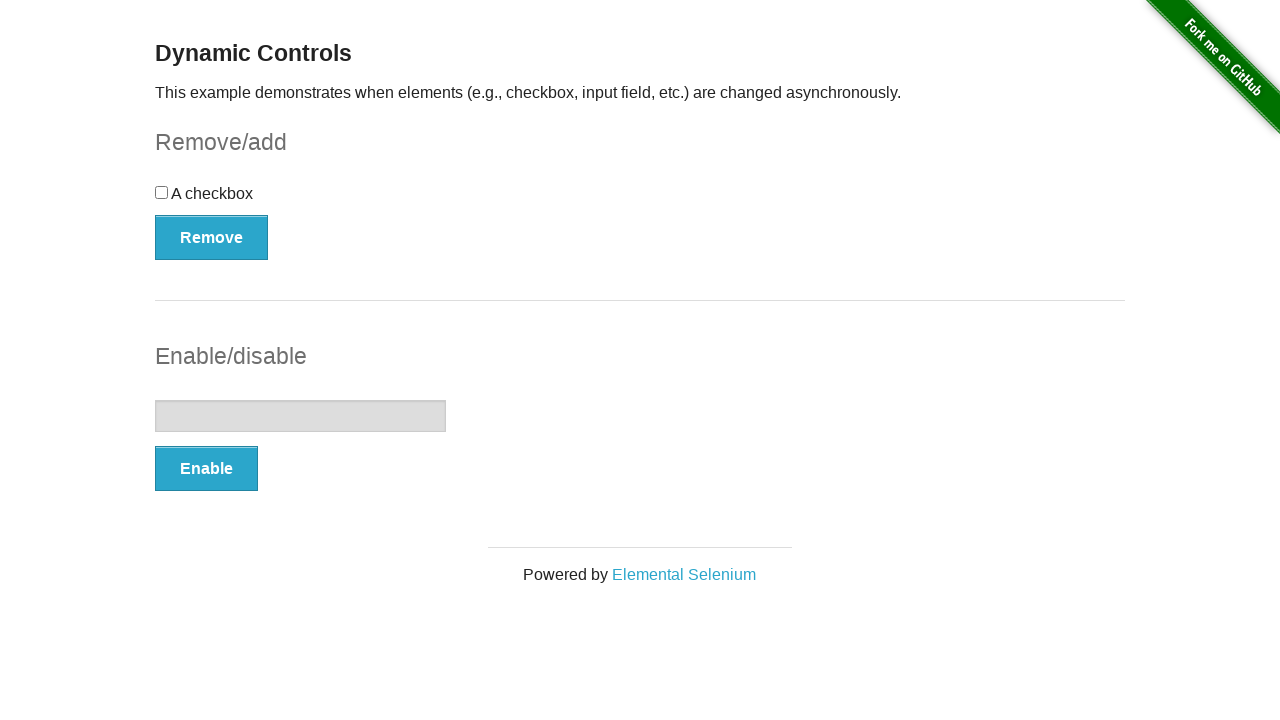

Clicked on the Enable button at (206, 469) on xpath=//button[text()='Enable']
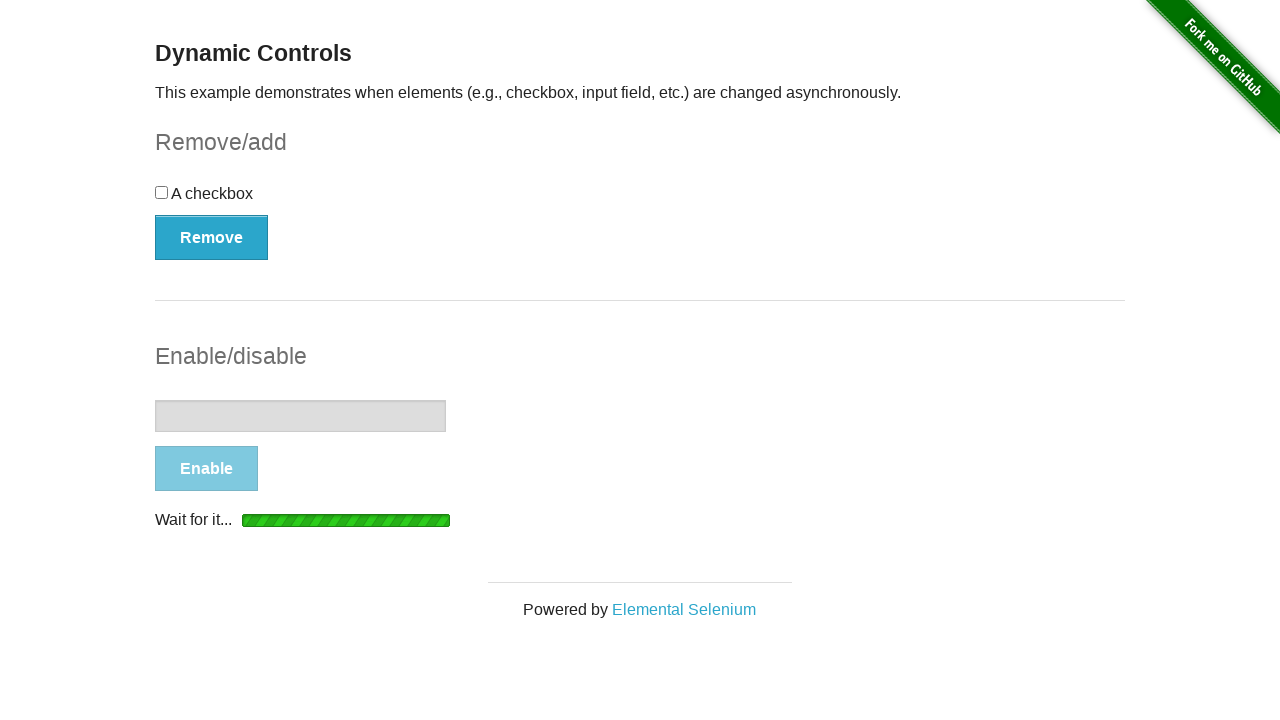

Success message appeared and is visible
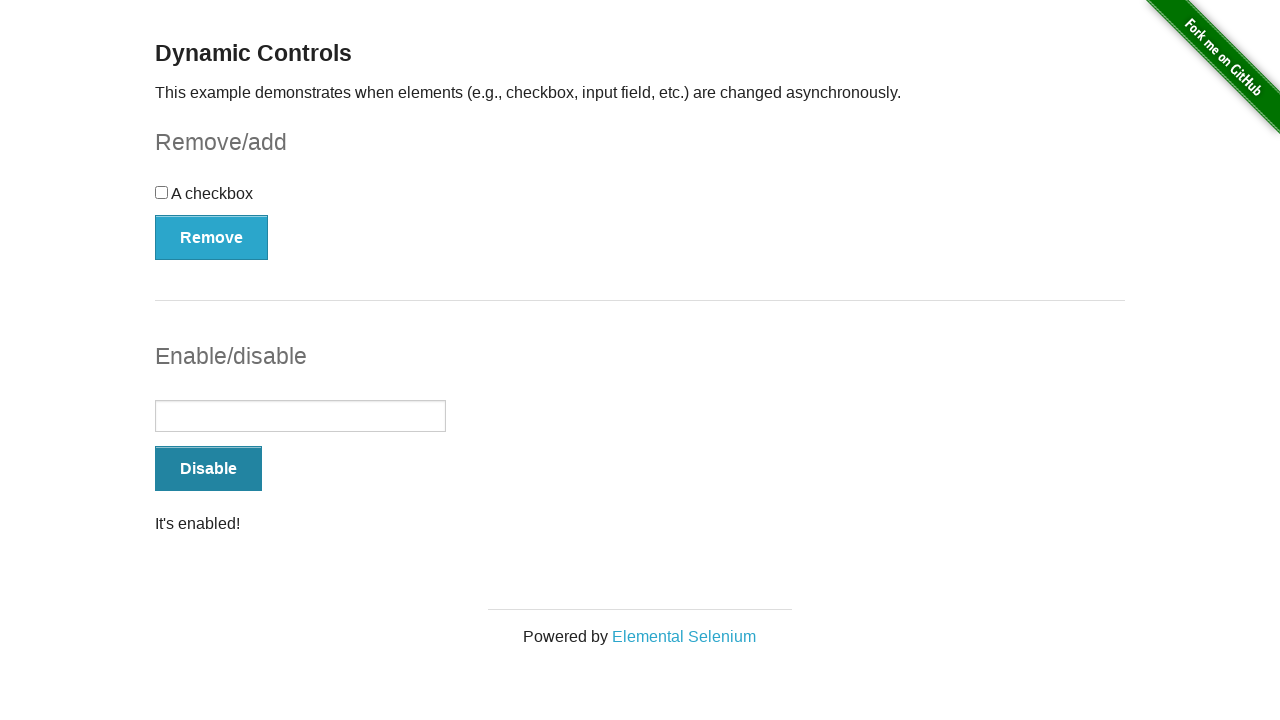

Verified that the message element is visible
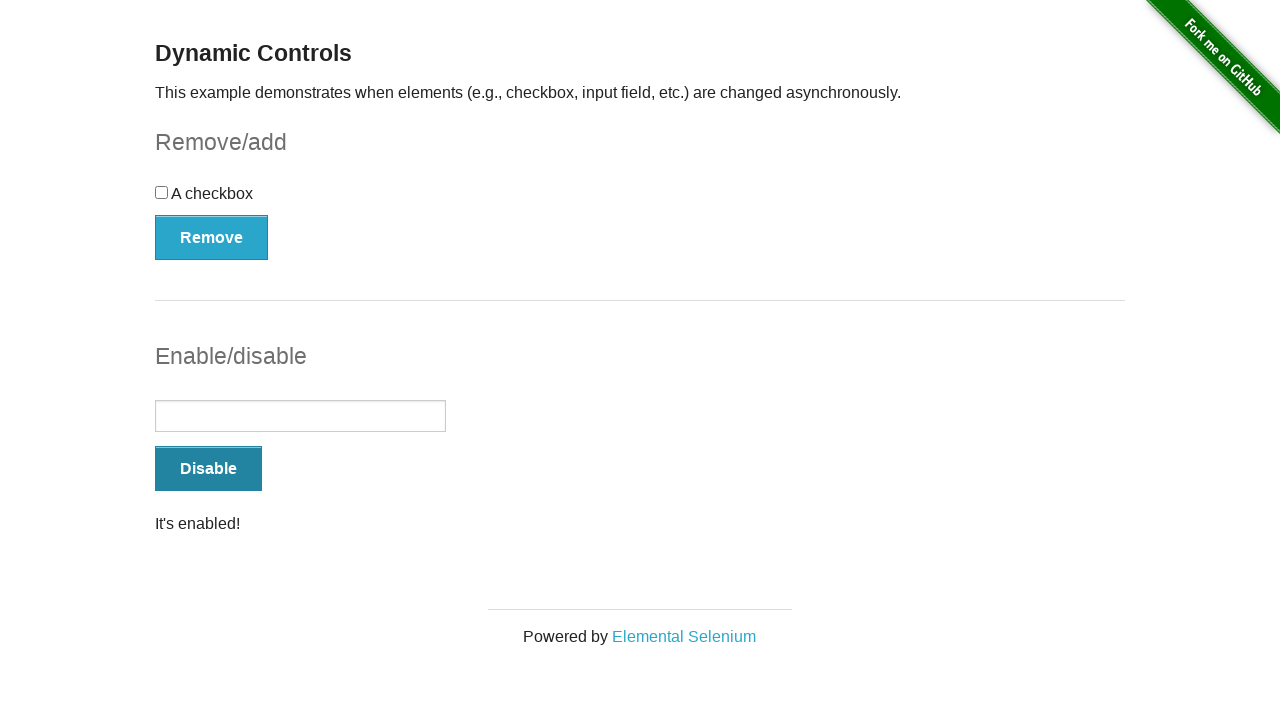

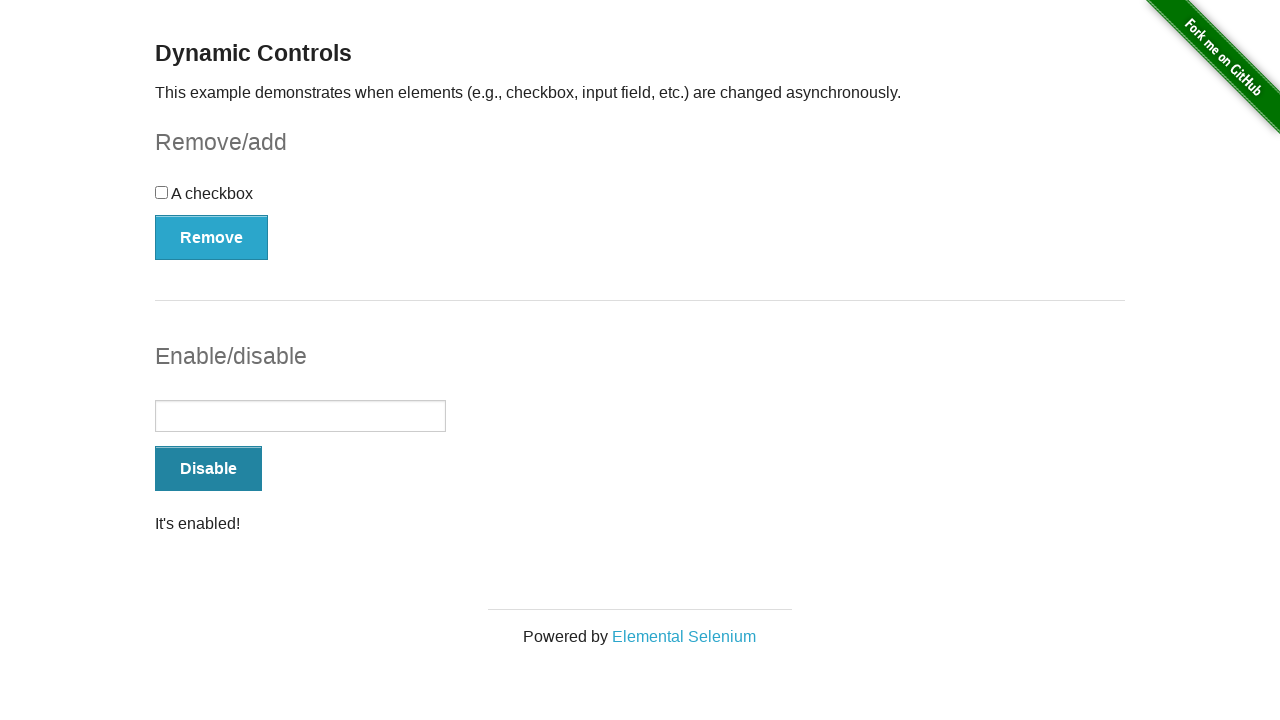